Navigates to the Applitools demo application and waits for the login page to load. This is a smoke test that verifies the demo page is accessible.

Starting URL: https://demo.applitools.com

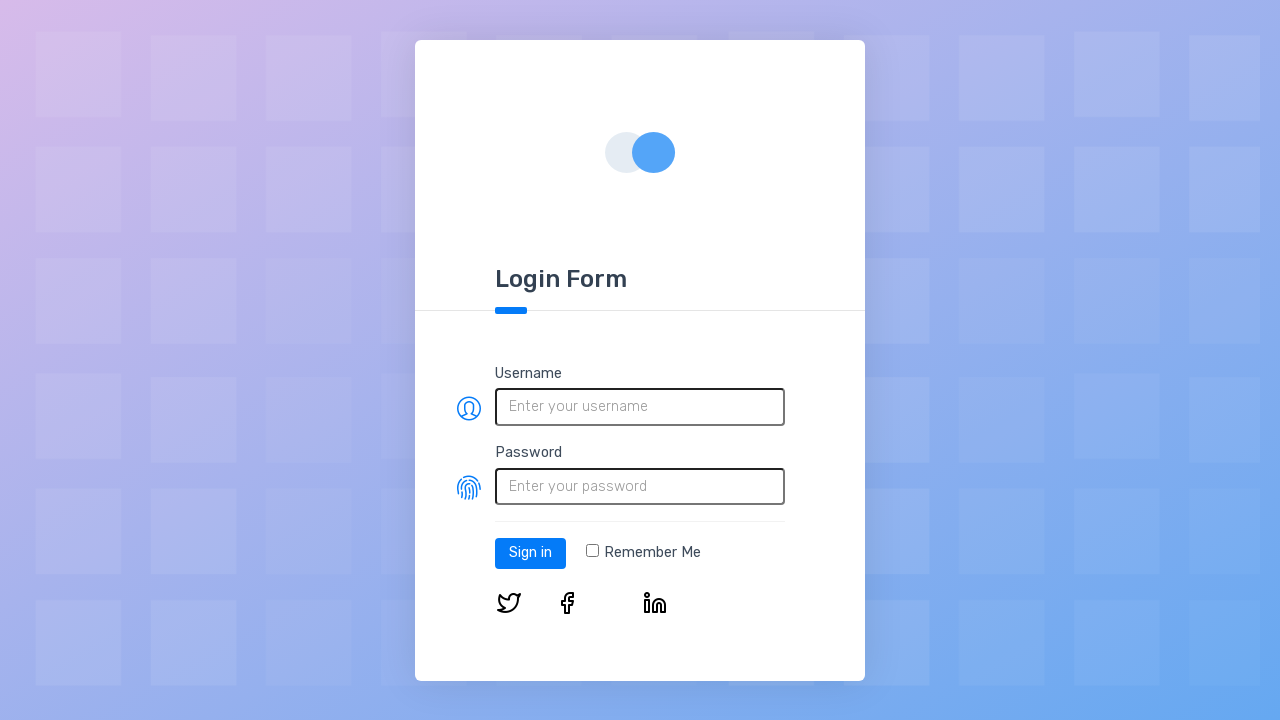

Set viewport size to 800x600
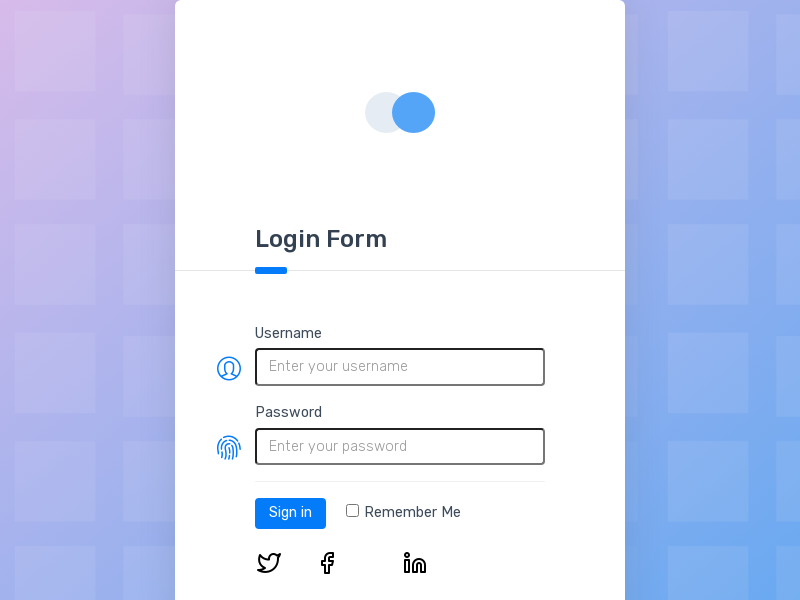

Navigated to Applitools demo application and waited for network idle state
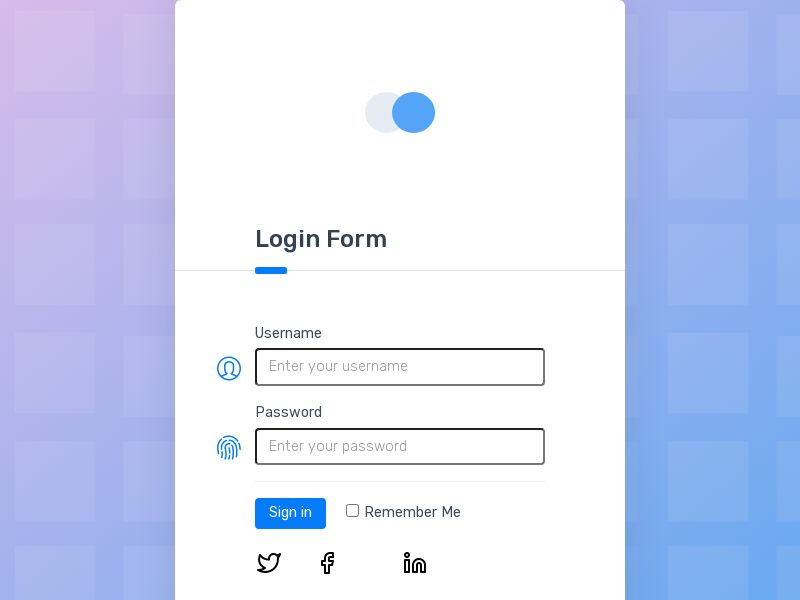

Login form input field became visible, confirming login page loaded
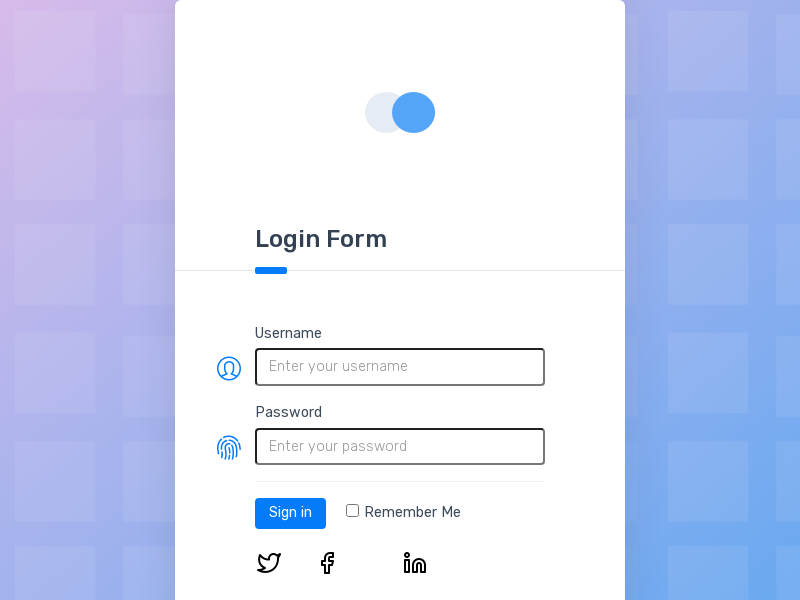

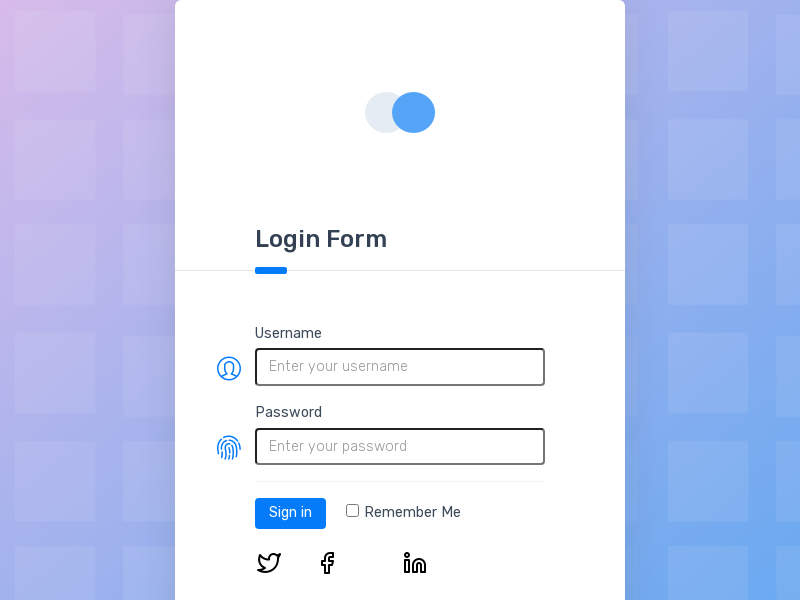